Tests context menu functionality by right-clicking on a button, selecting the "Edit" option from the context menu, and verifying the alert message that appears.

Starting URL: http://swisnl.github.io/jQuery-contextMenu/demo/accesskeys.html

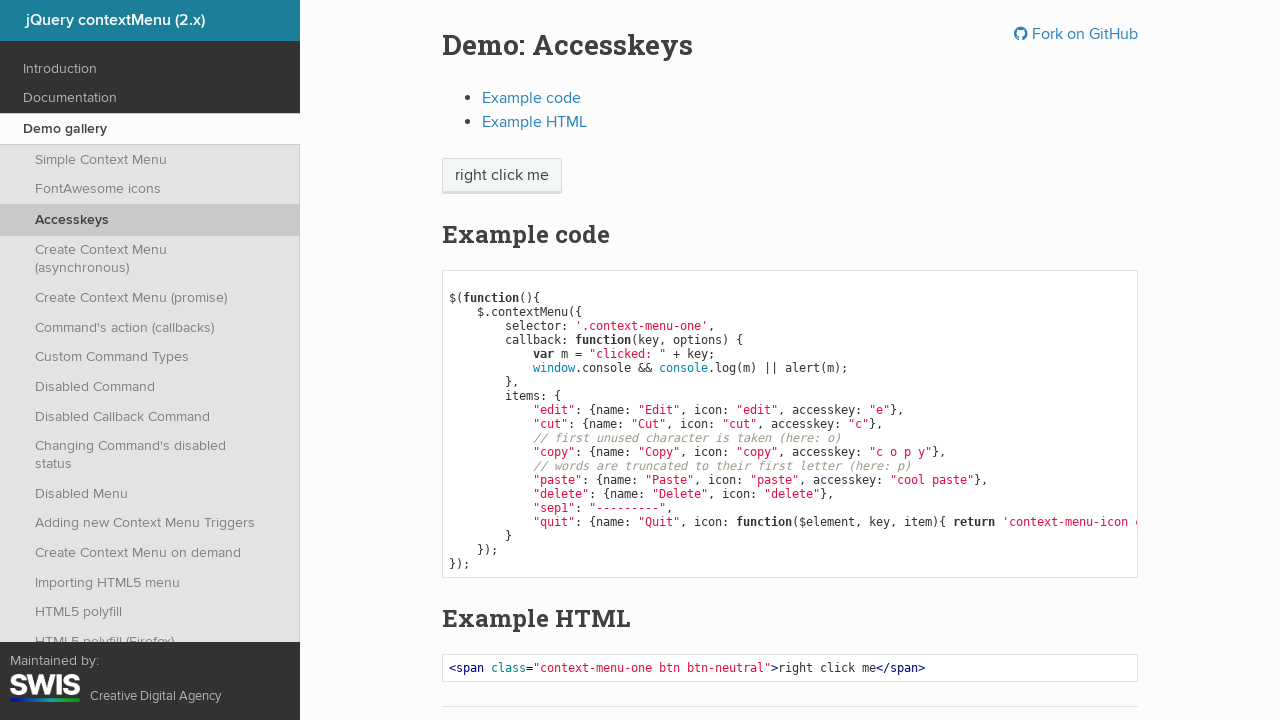

Right-clicked on 'Click Me' button to open context menu at (502, 176) on span.context-menu-one.btn.btn-neutral
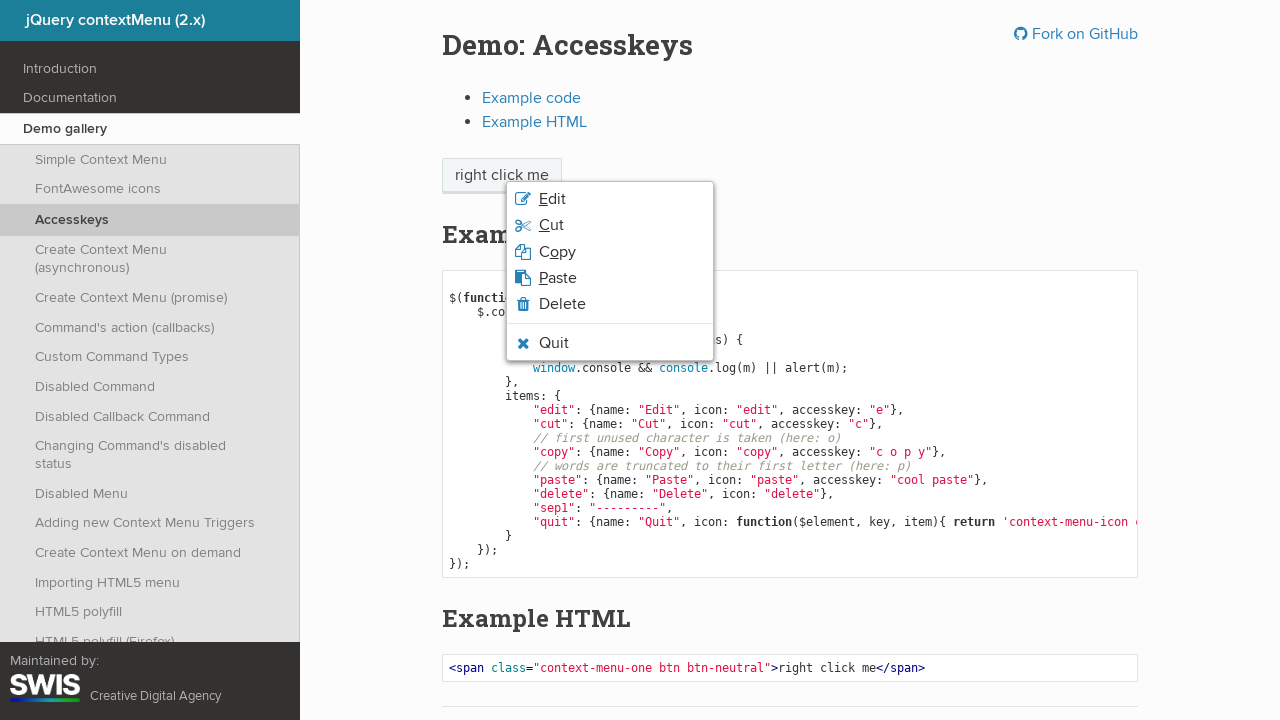

Context menu appeared with 'Edit' option visible
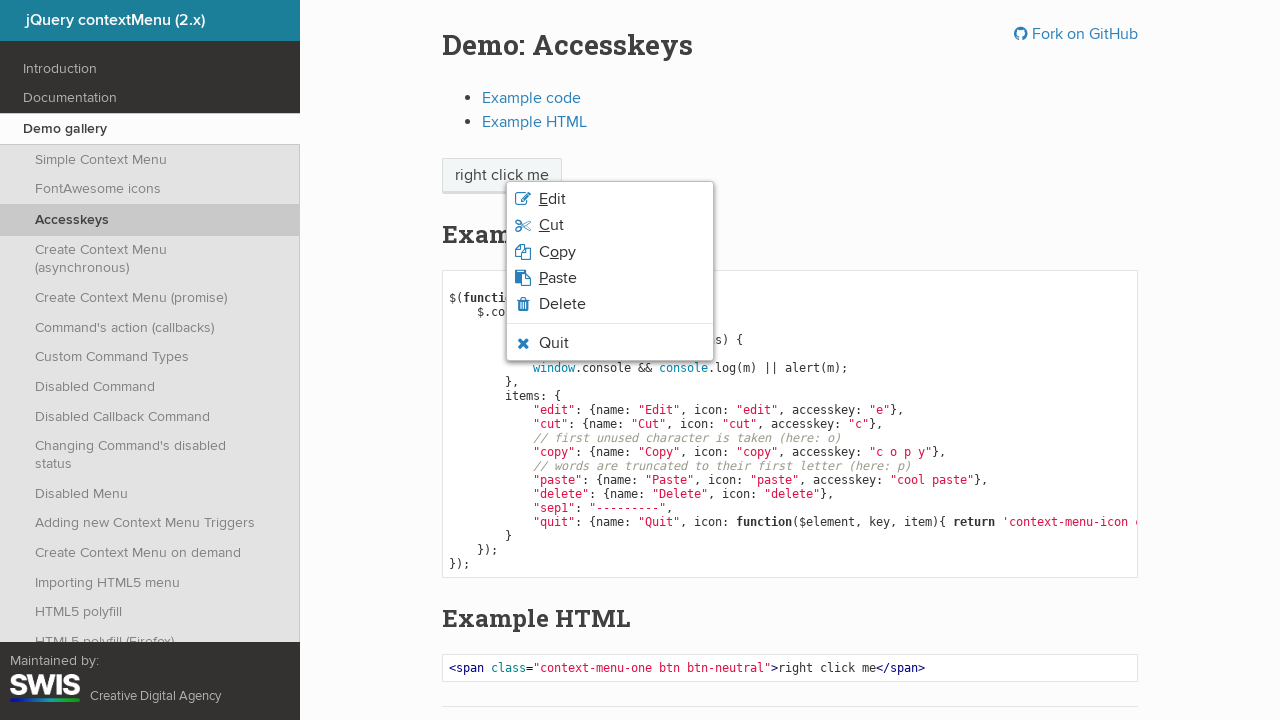

Clicked 'Edit' option from context menu at (610, 199) on li.context-menu-item.context-menu-icon.context-menu-icon-edit
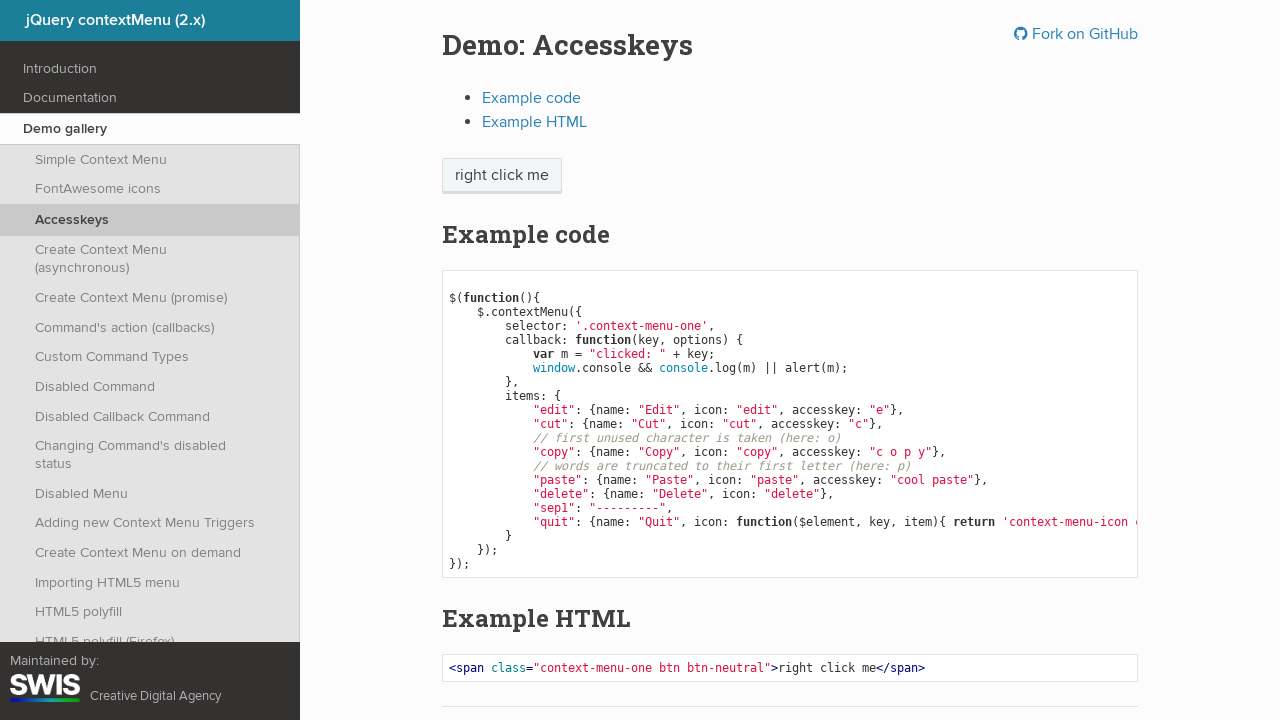

Set up dialog handler to dismiss alerts
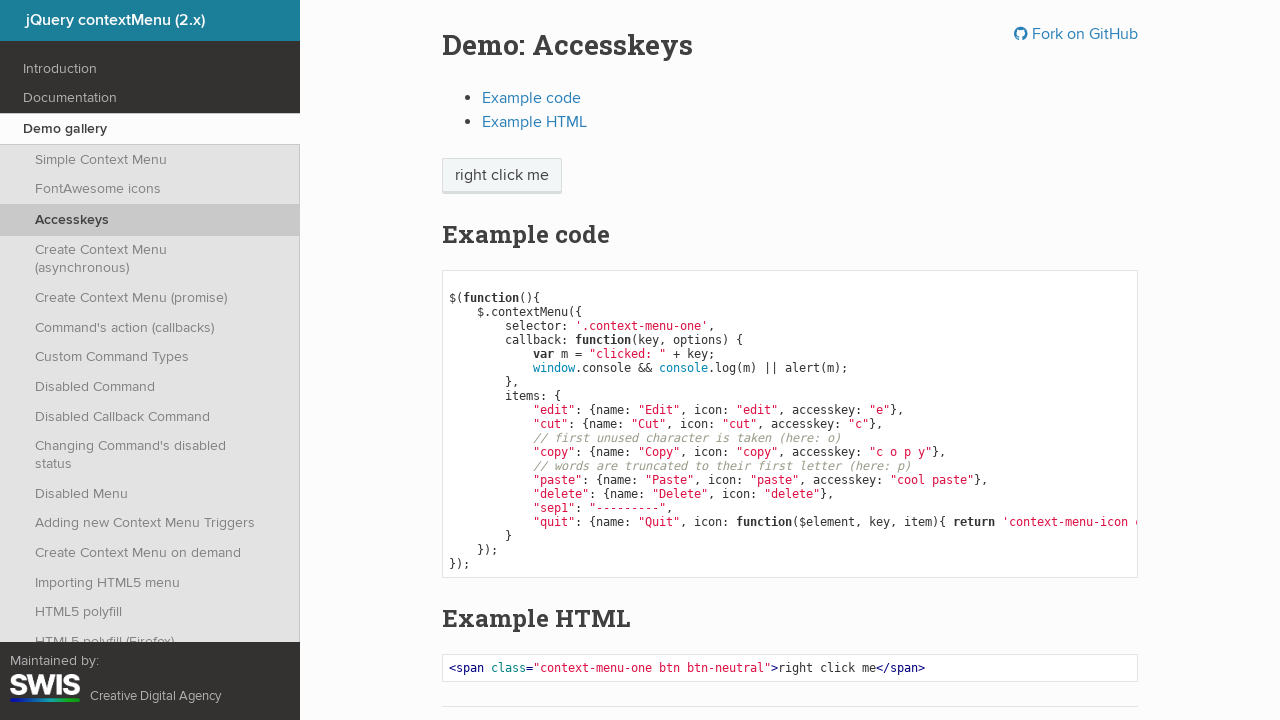

Configured dialog handler to capture alert message
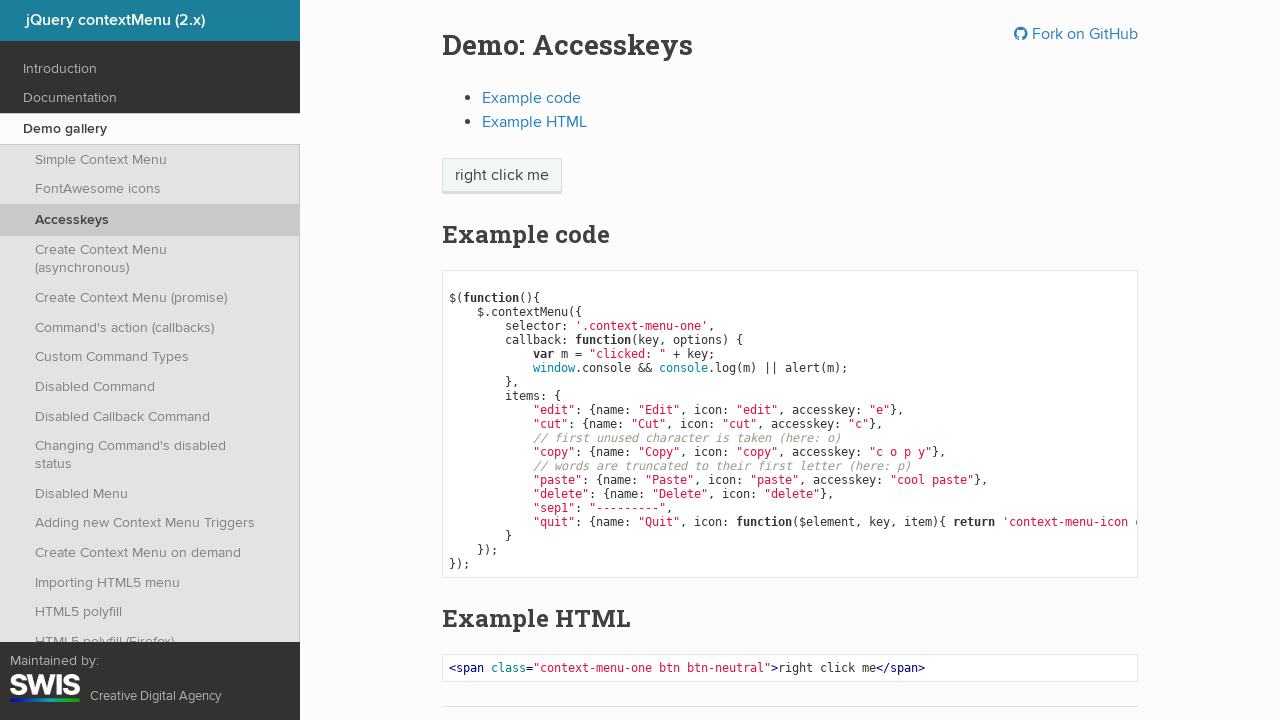

Right-clicked on 'Click Me' button again to trigger alert at (502, 176) on span.context-menu-one.btn.btn-neutral
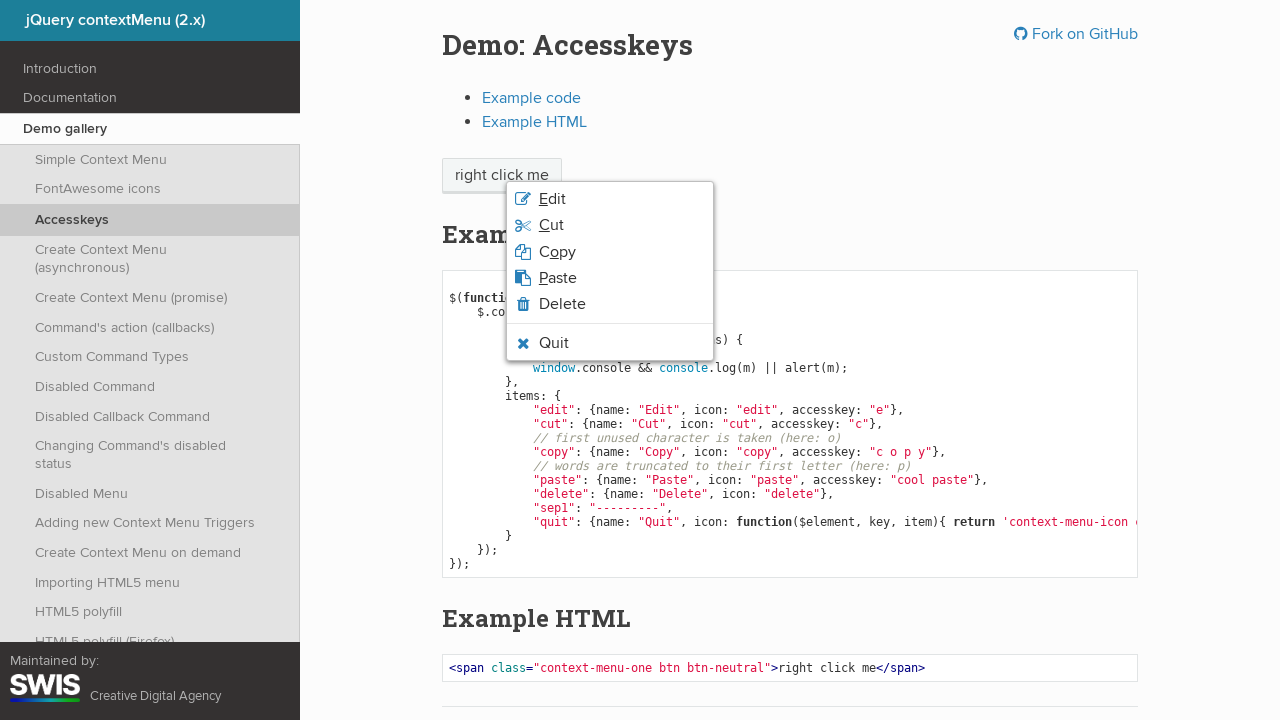

Context menu appeared again
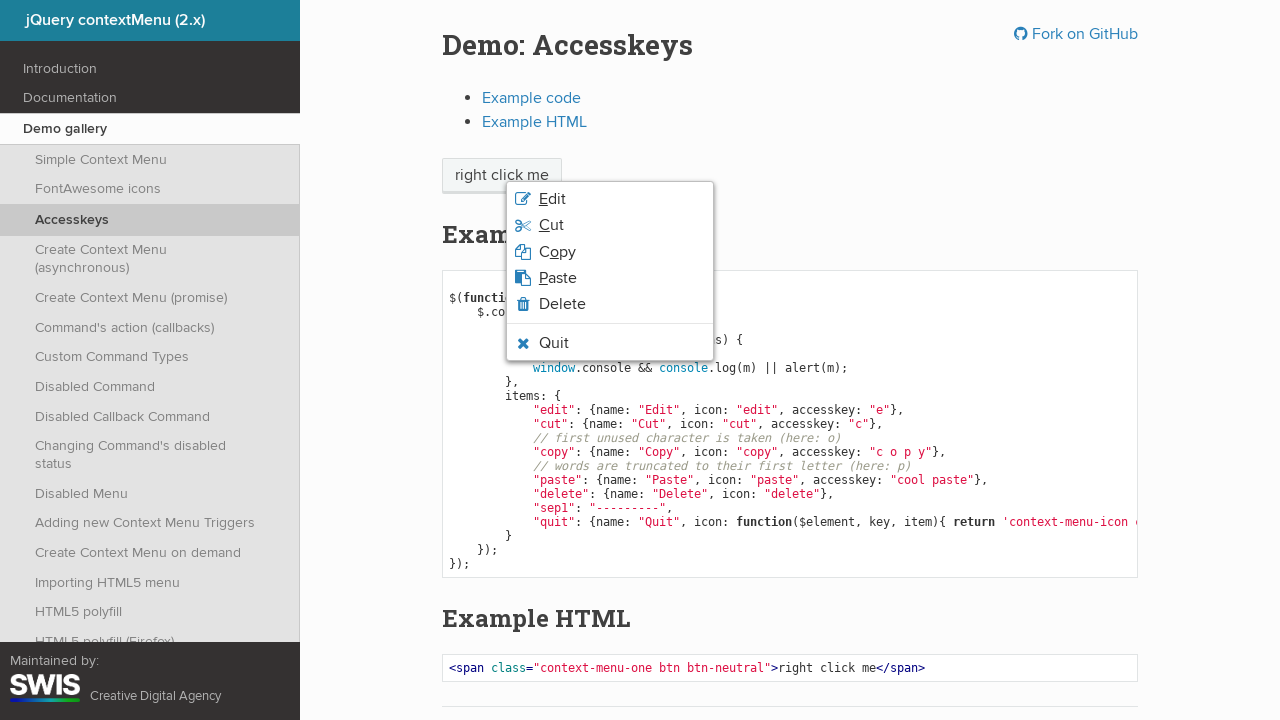

Clicked 'Edit' option and alert message was captured at (610, 199) on li.context-menu-item.context-menu-icon.context-menu-icon-edit
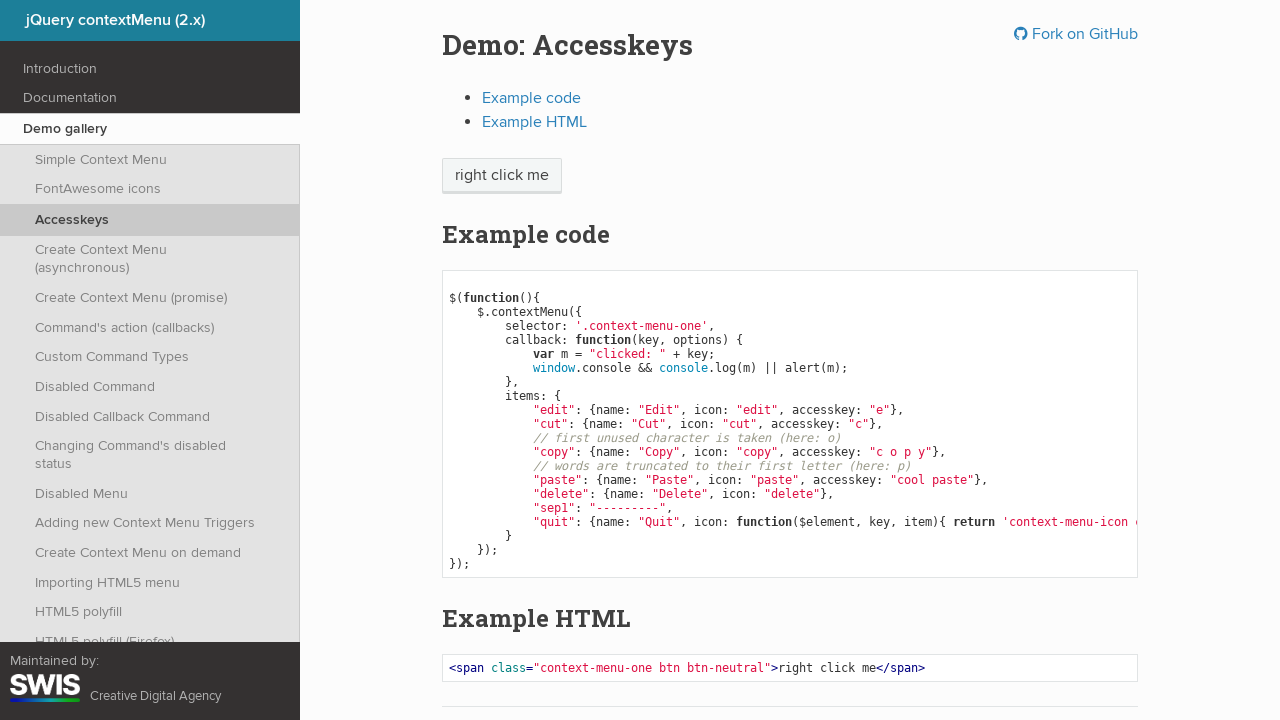

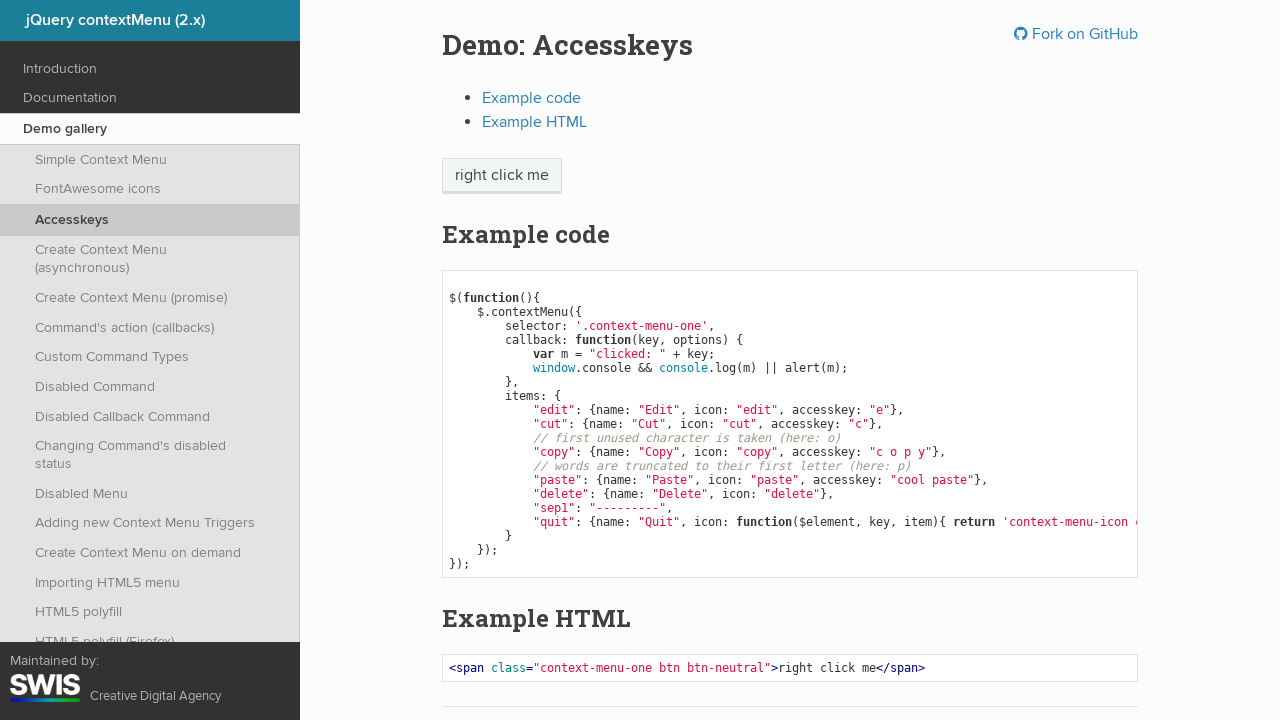